Tests dynamic dropdown handling on a flight booking practice site by selecting origin city (Goa) and destination city (Mumbai) from autocomplete-style dropdowns.

Starting URL: https://rahulshettyacademy.com/dropdownsPractise/

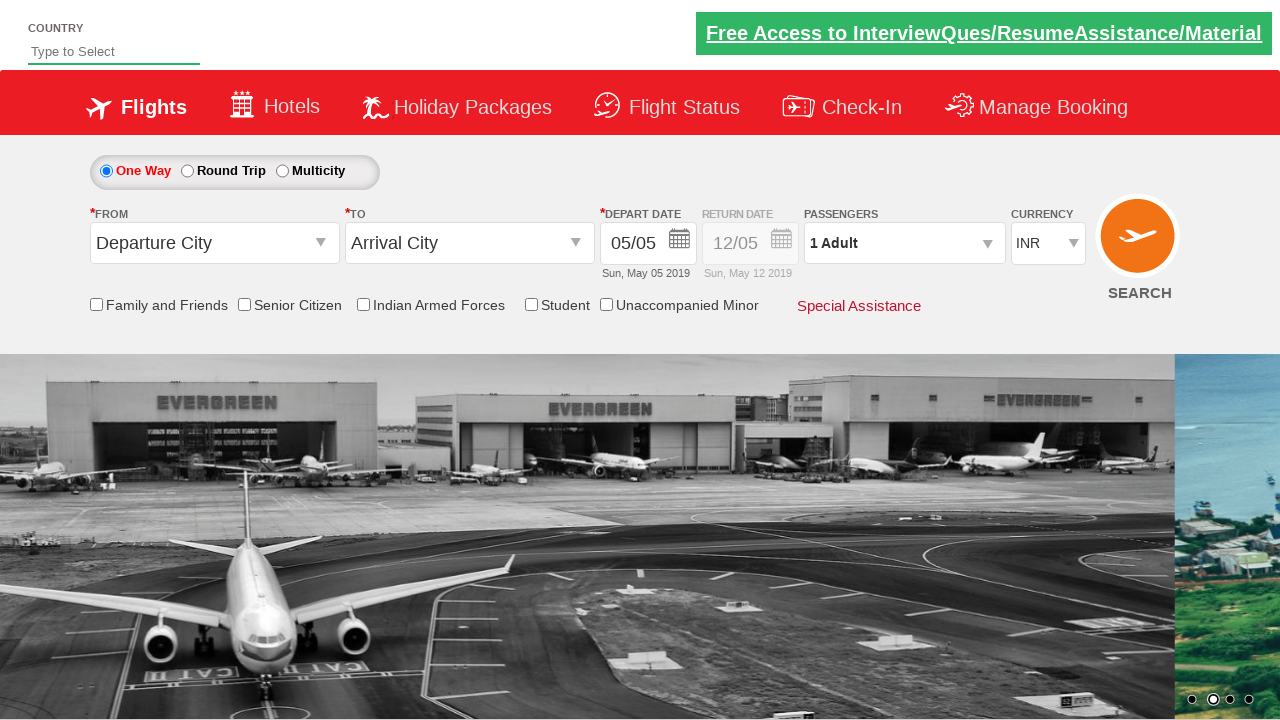

Clicked on origin/from dropdown to open it at (214, 243) on input#ctl00_mainContent_ddl_originStation1_CTXT
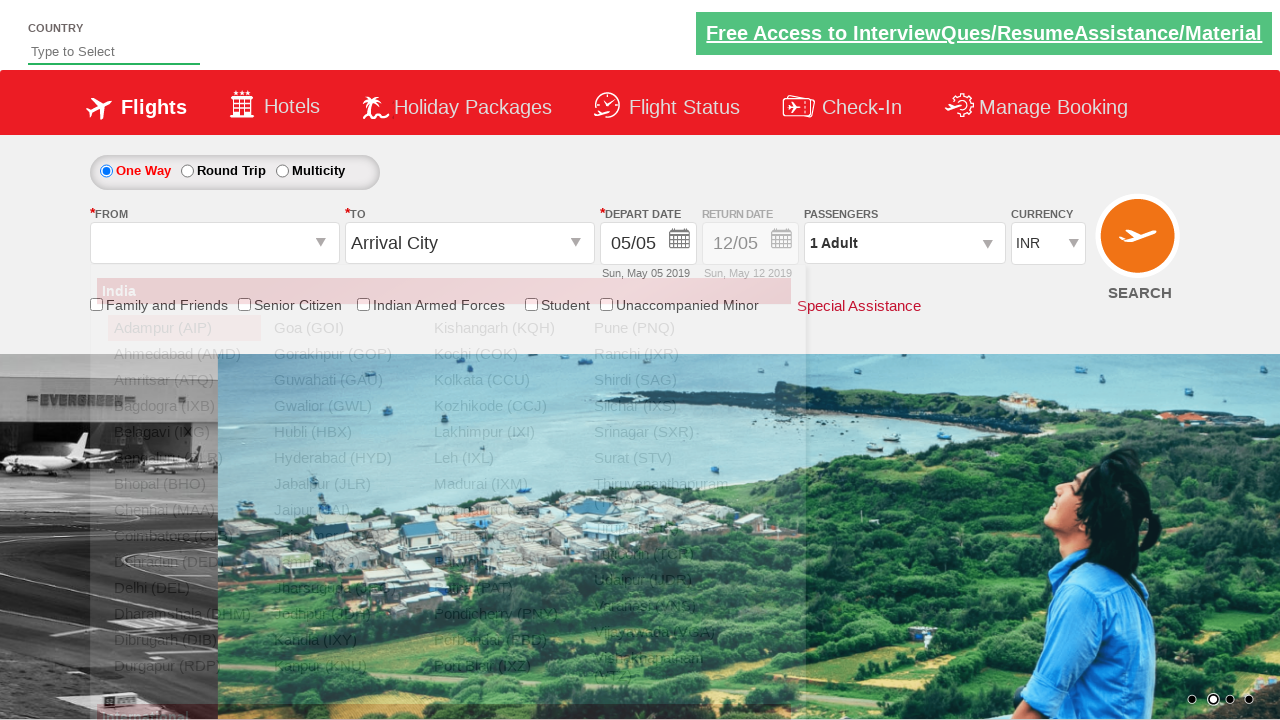

Selected Goa (GOI) as the origin city at (344, 328) on a[text='Goa (GOI)']
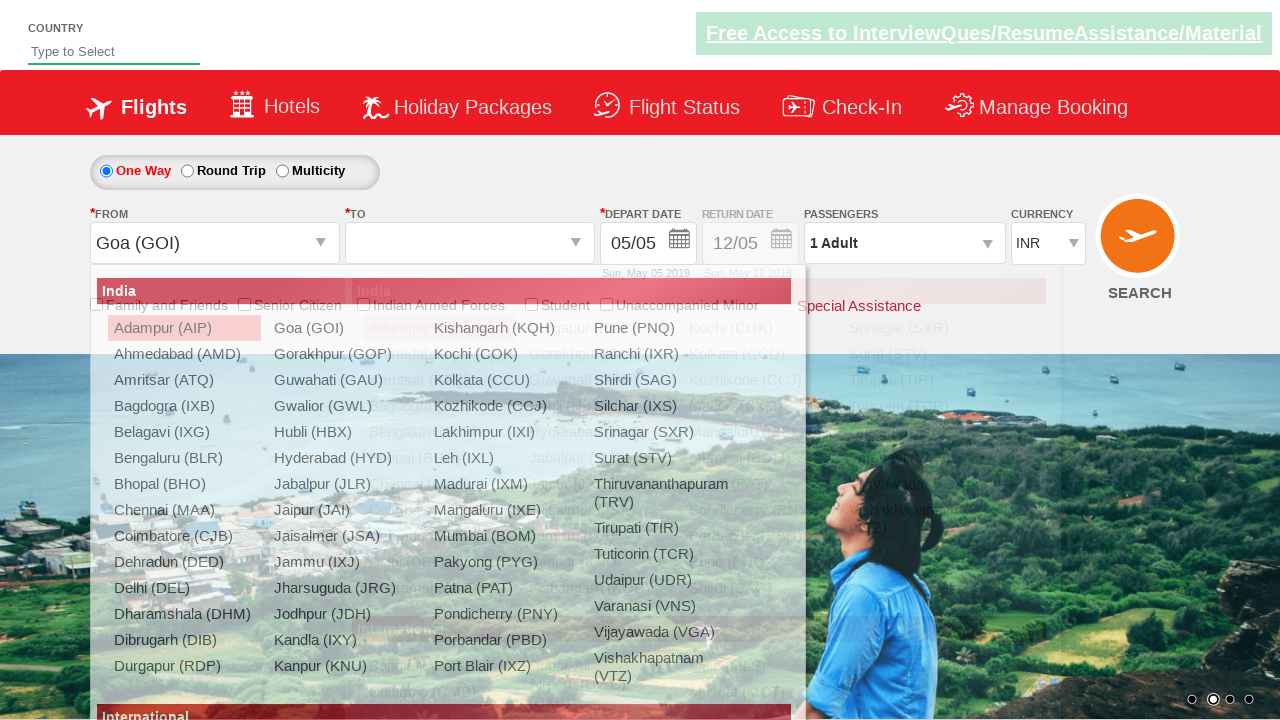

Waited 2 seconds for dropdown transition
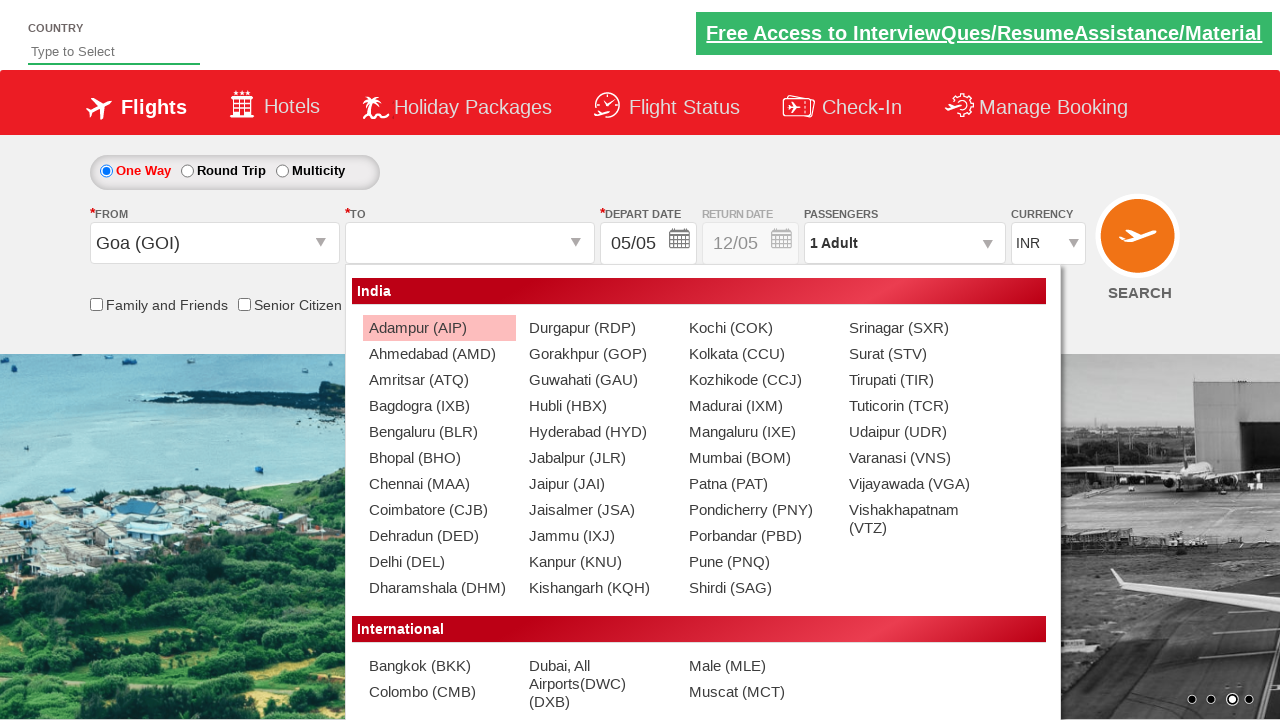

Selected Mumbai (BOM) as the destination city at (759, 458) on (//a[@text='Mumbai (BOM)'])[2]
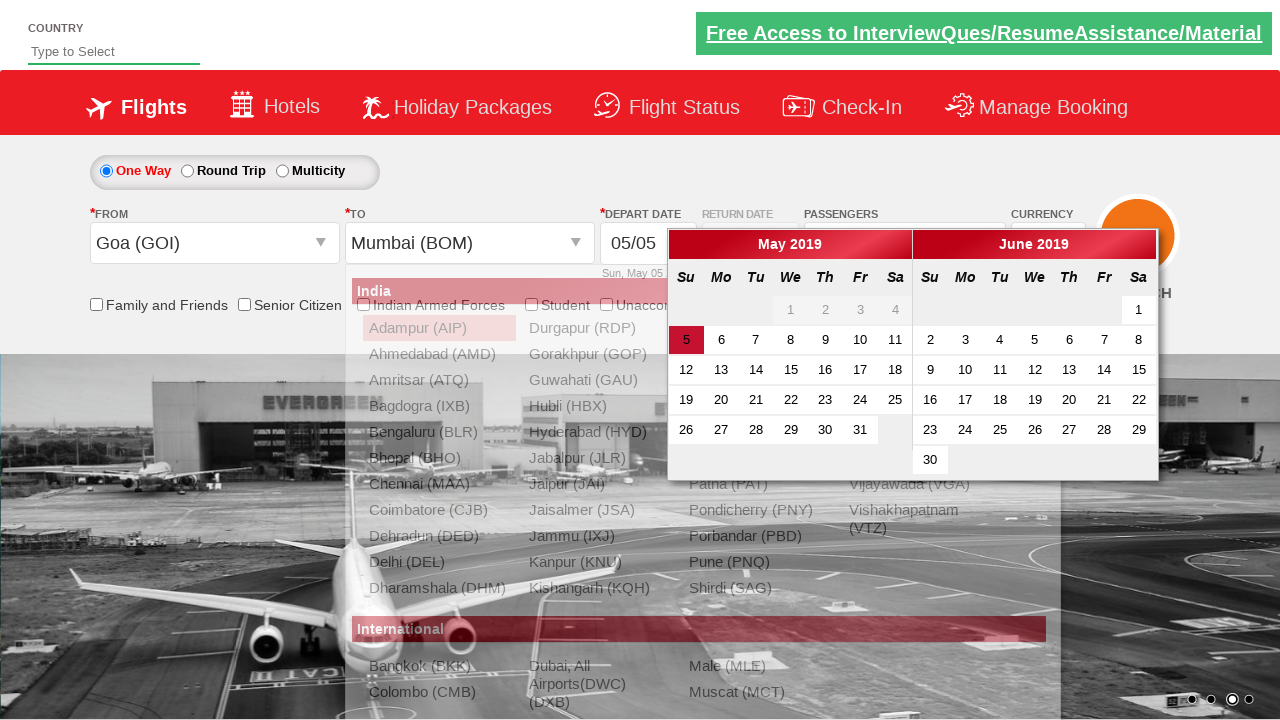

Verified passenger info section is visible
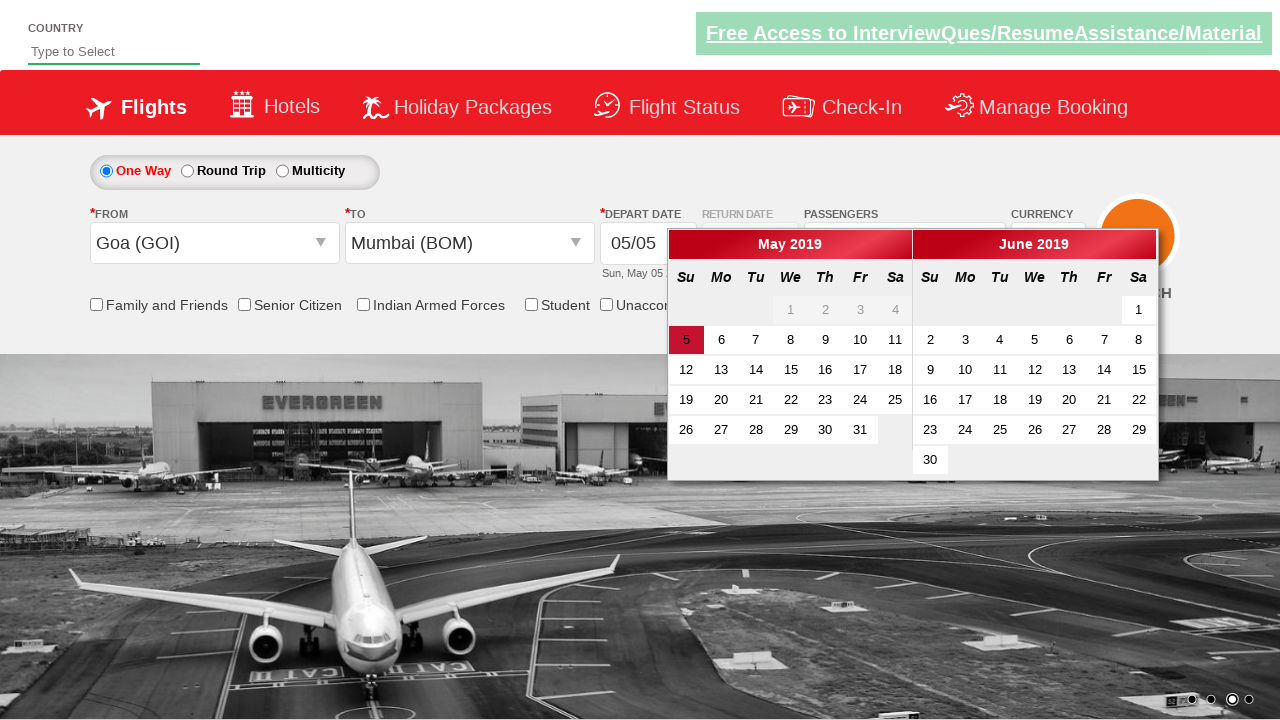

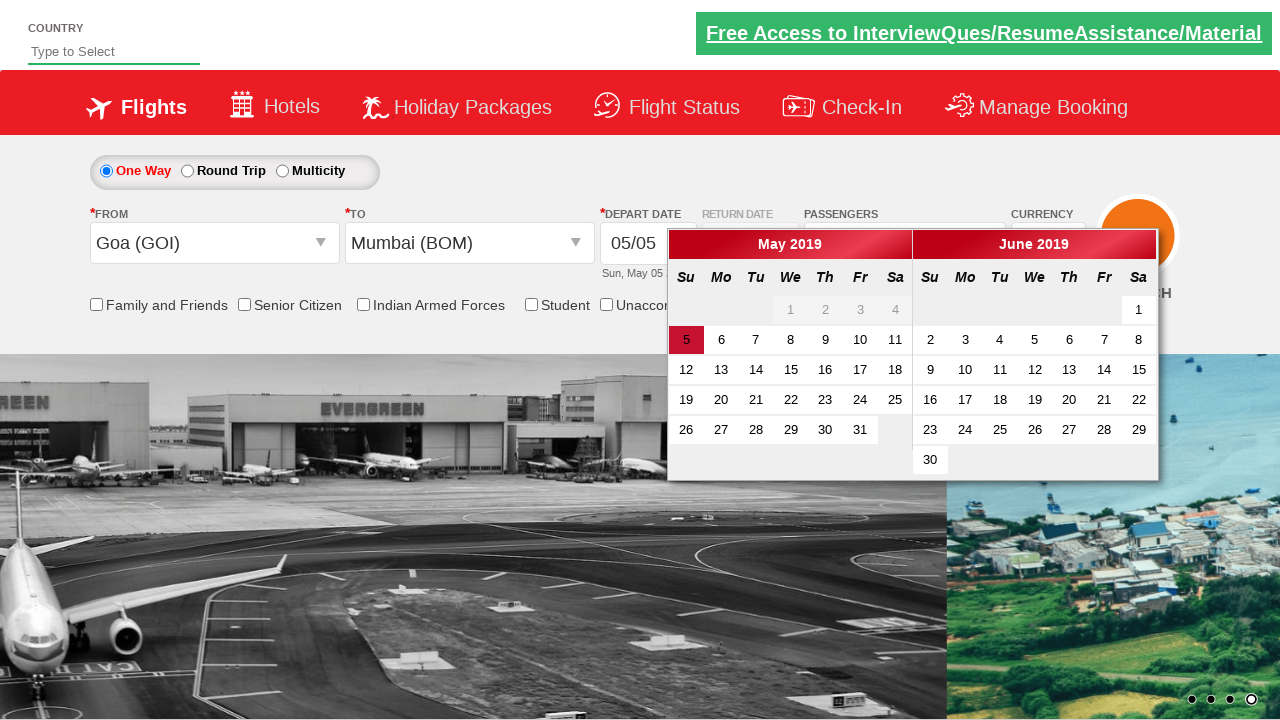